Tests signup form validation with empty email field

Starting URL: https://vue-demo.daniel-avellaneda.com/signup

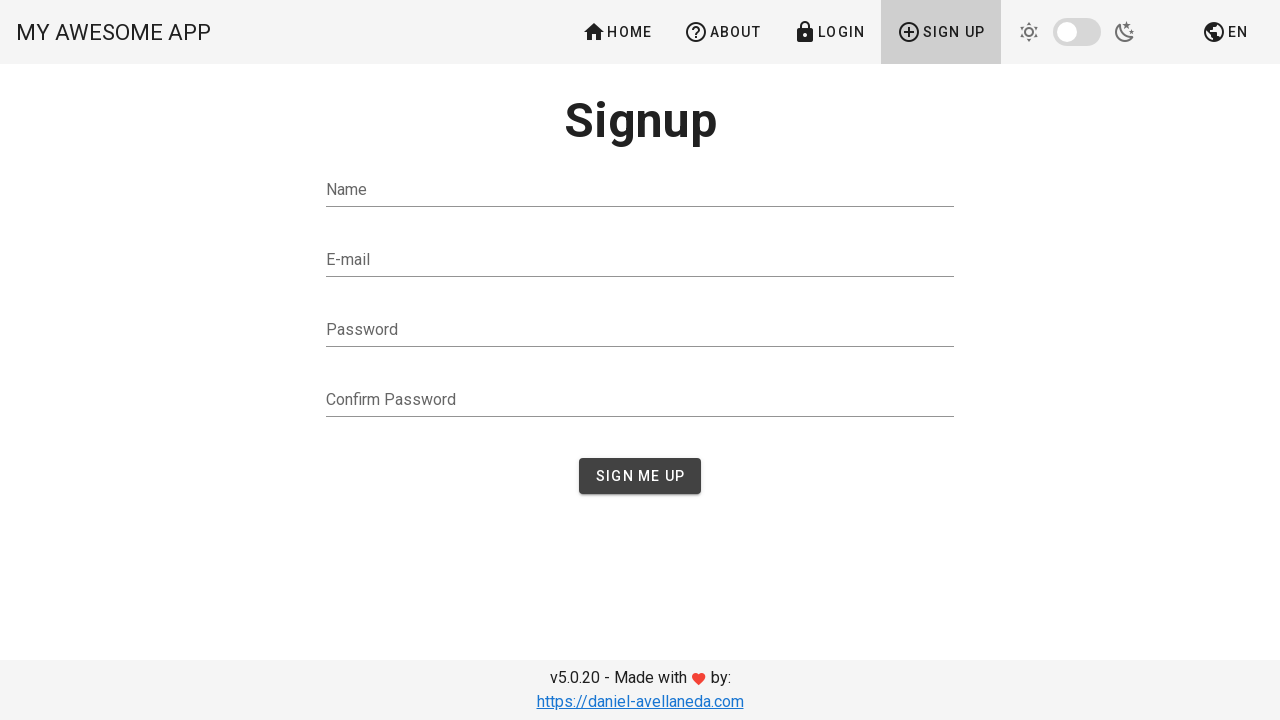

Filled name field with 'Marko' on #name
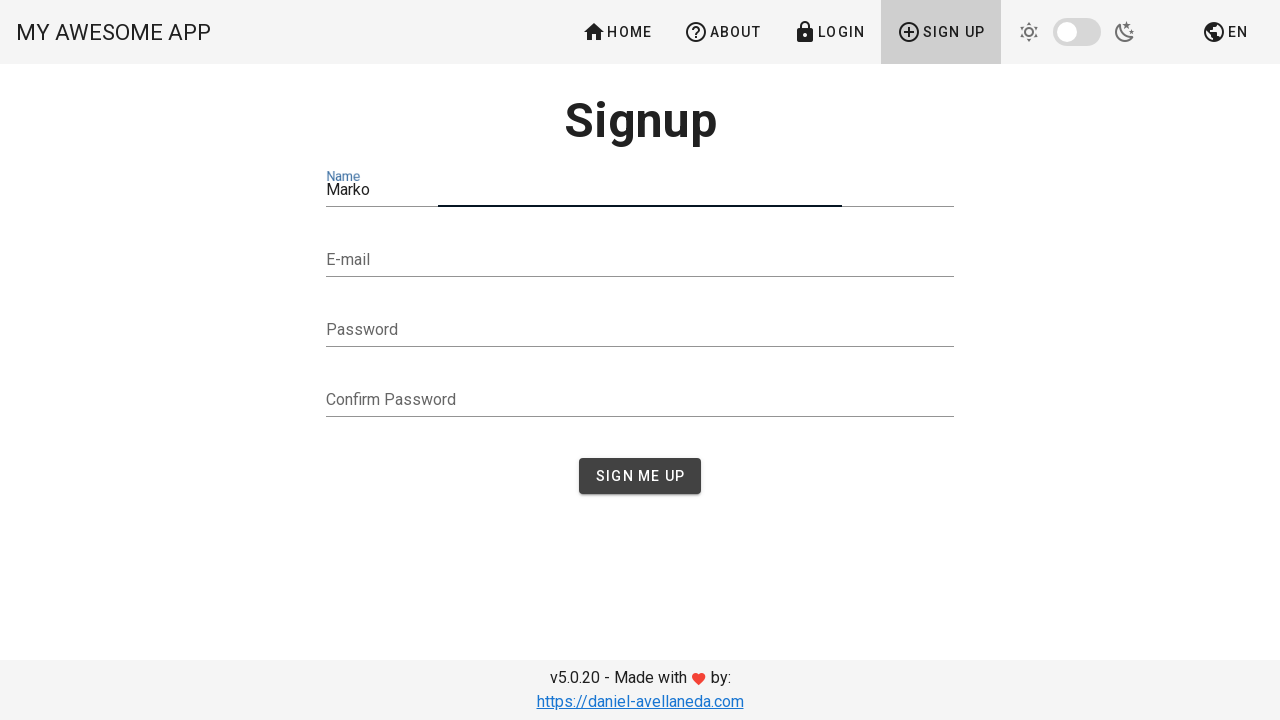

Left email field empty on #email
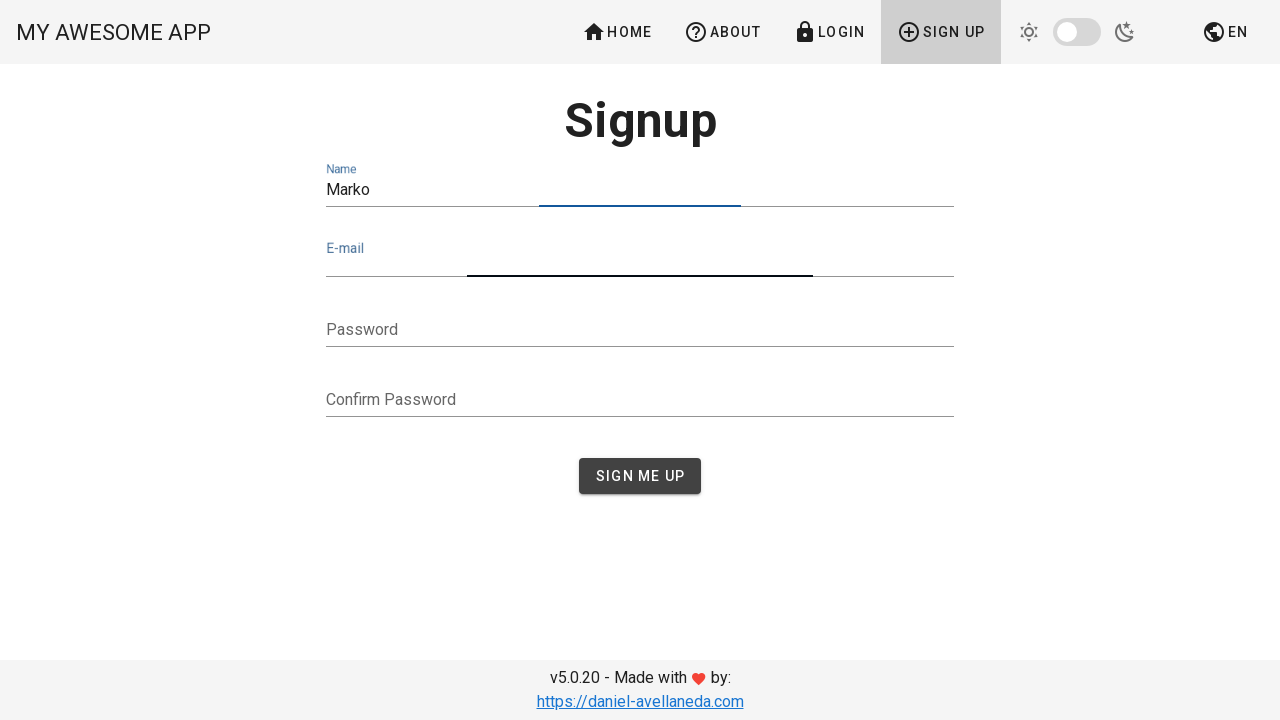

Filled password field with 'Sifra123' on #password
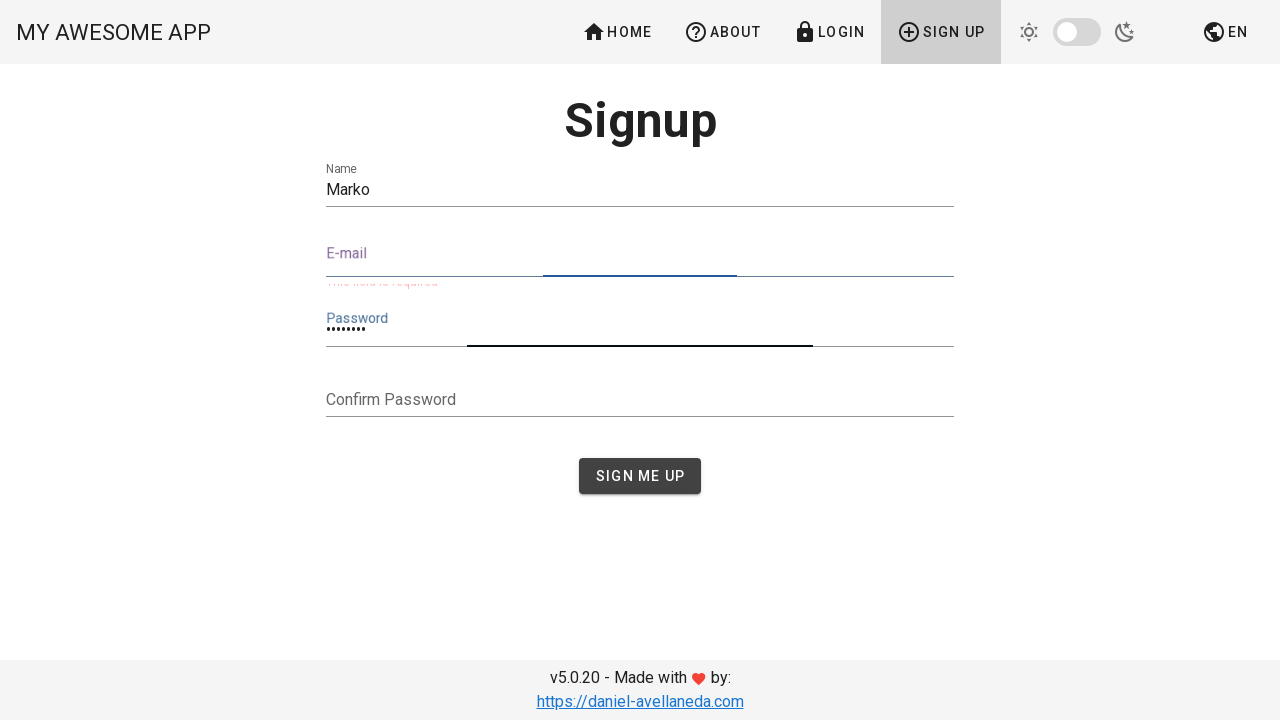

Filled confirm password field with 'Sifra123' on #confirmPassword
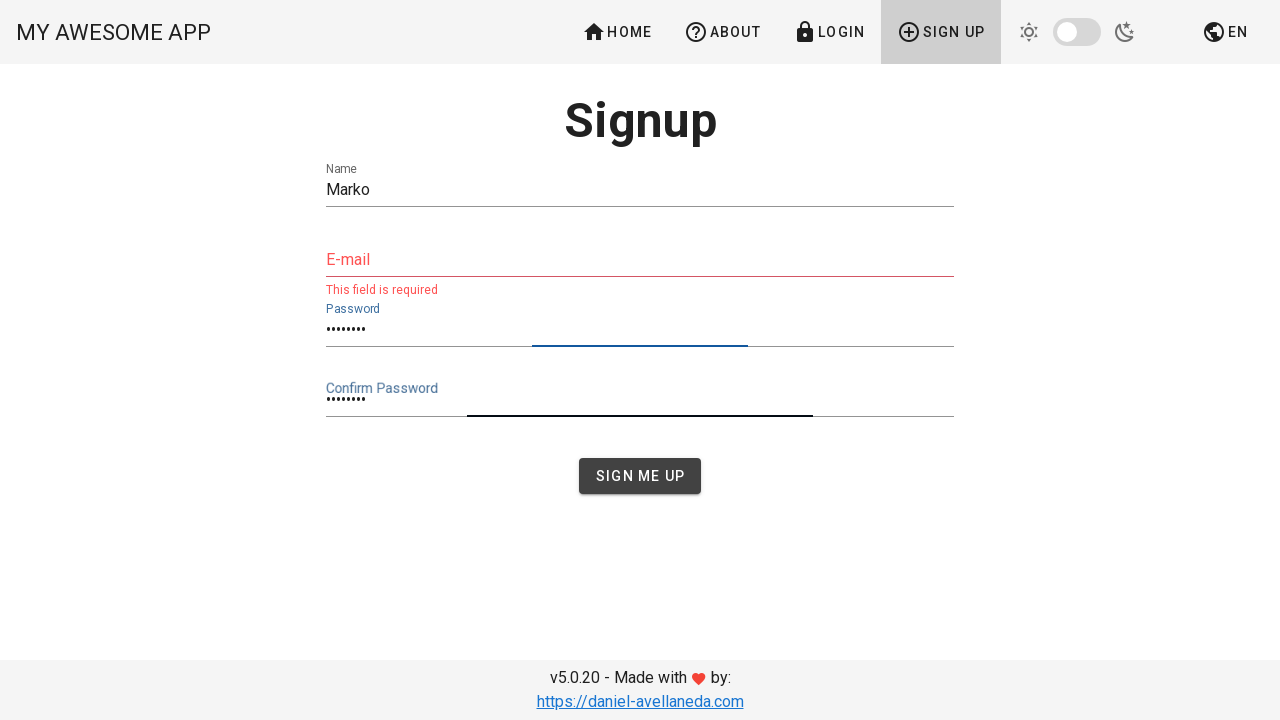

Clicked sign up button at (941, 32) on xpath=//span[contains(text(), 'Sign')]
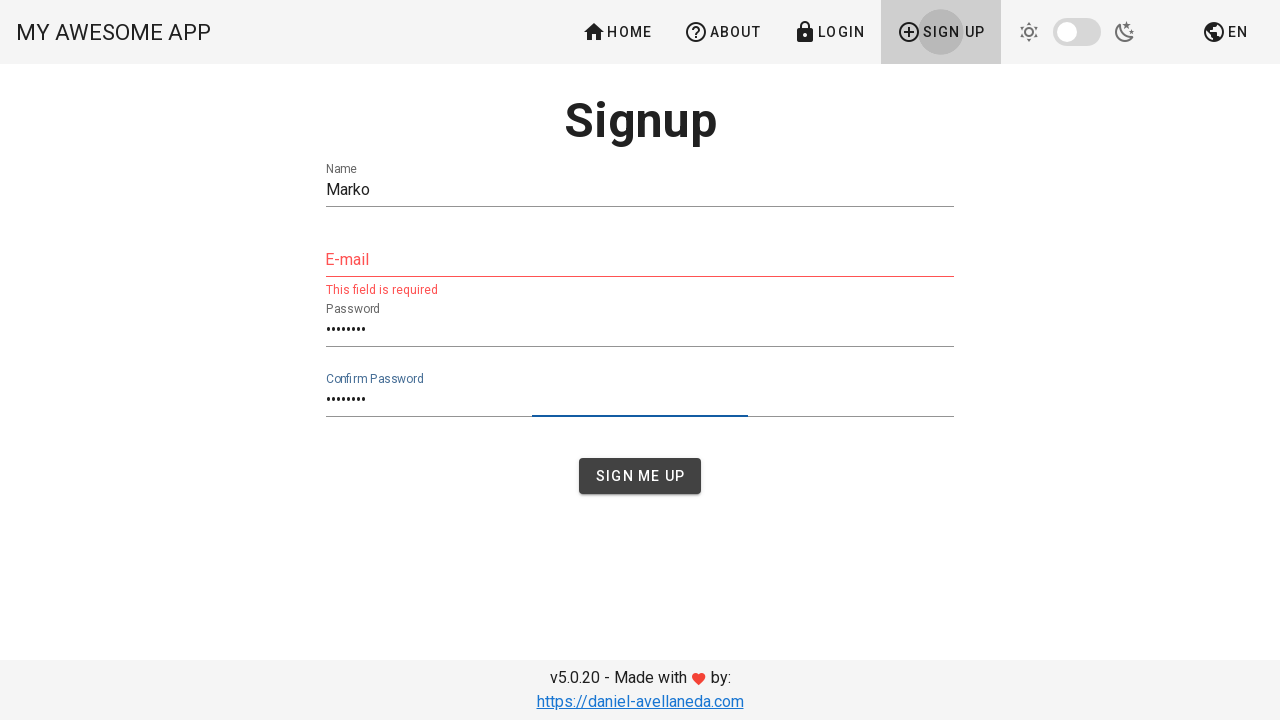

Email required validation error message appeared
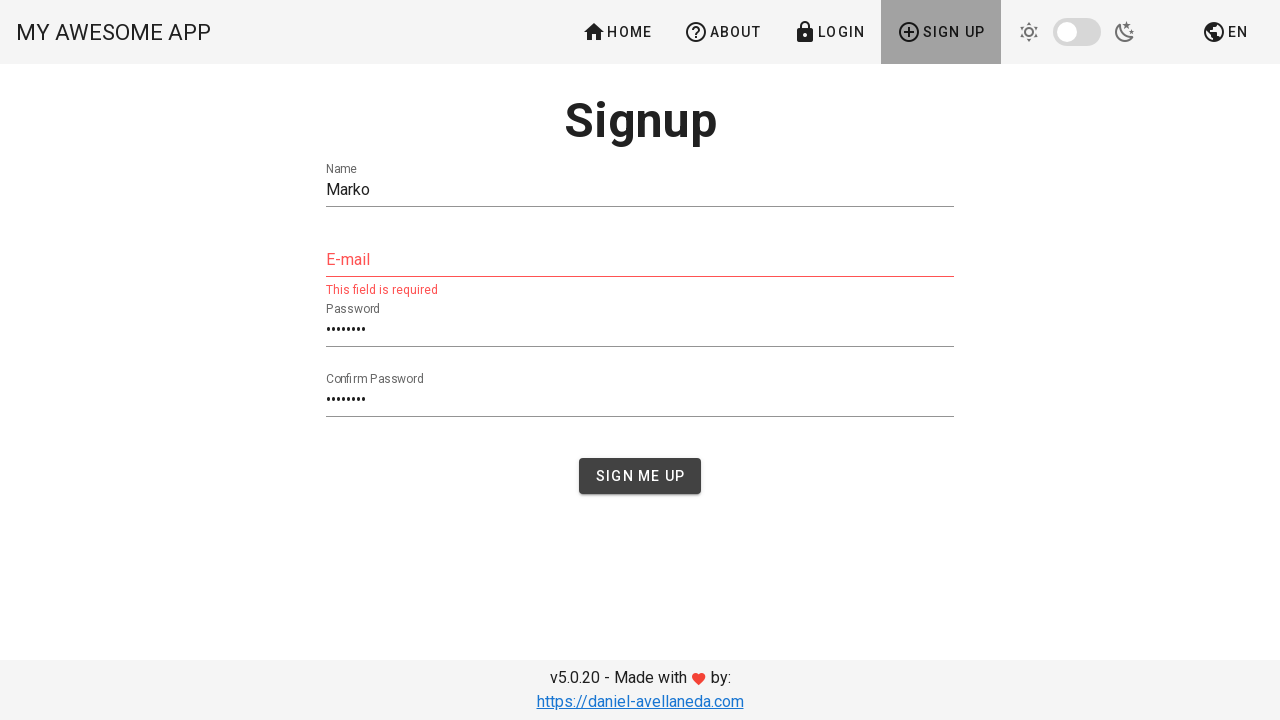

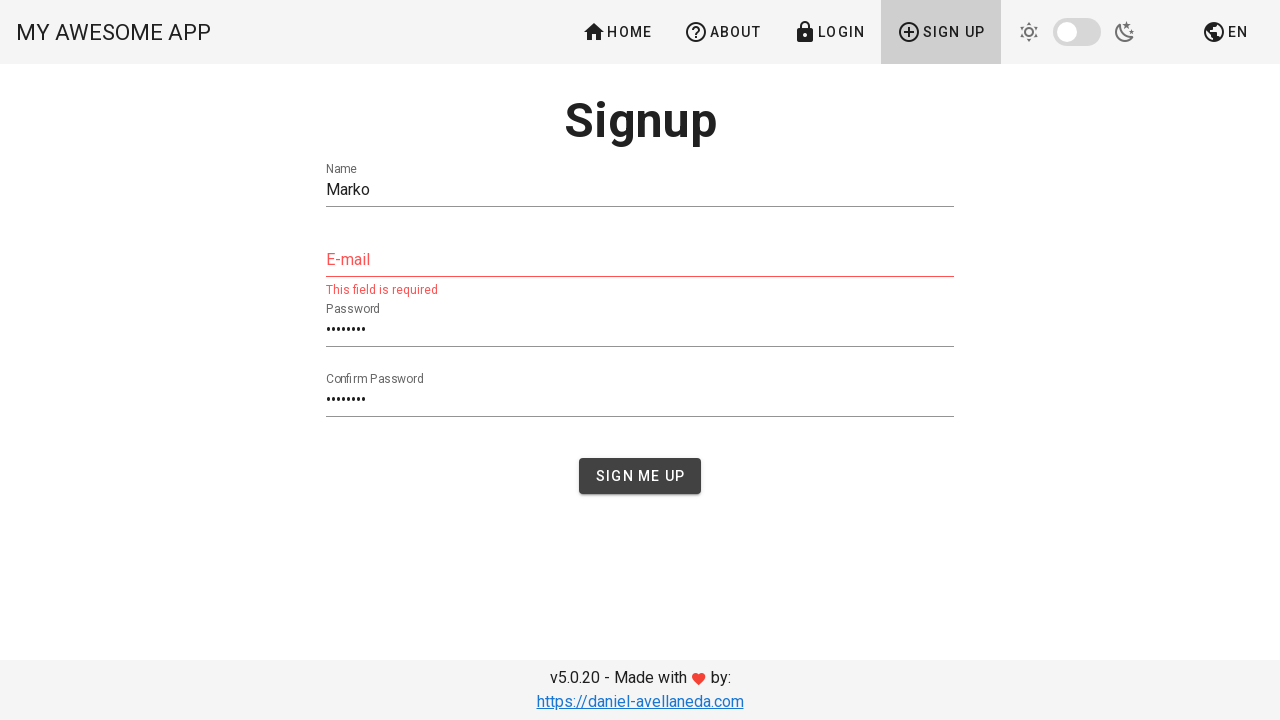